Tests an XML transformation tool by searching for an XML type, selecting an option from the dropdown, and verifying the Transform button is present (Python version)

Starting URL: https://mohan-chinnappan-n5.github.io/xml/sfl-xslt.html

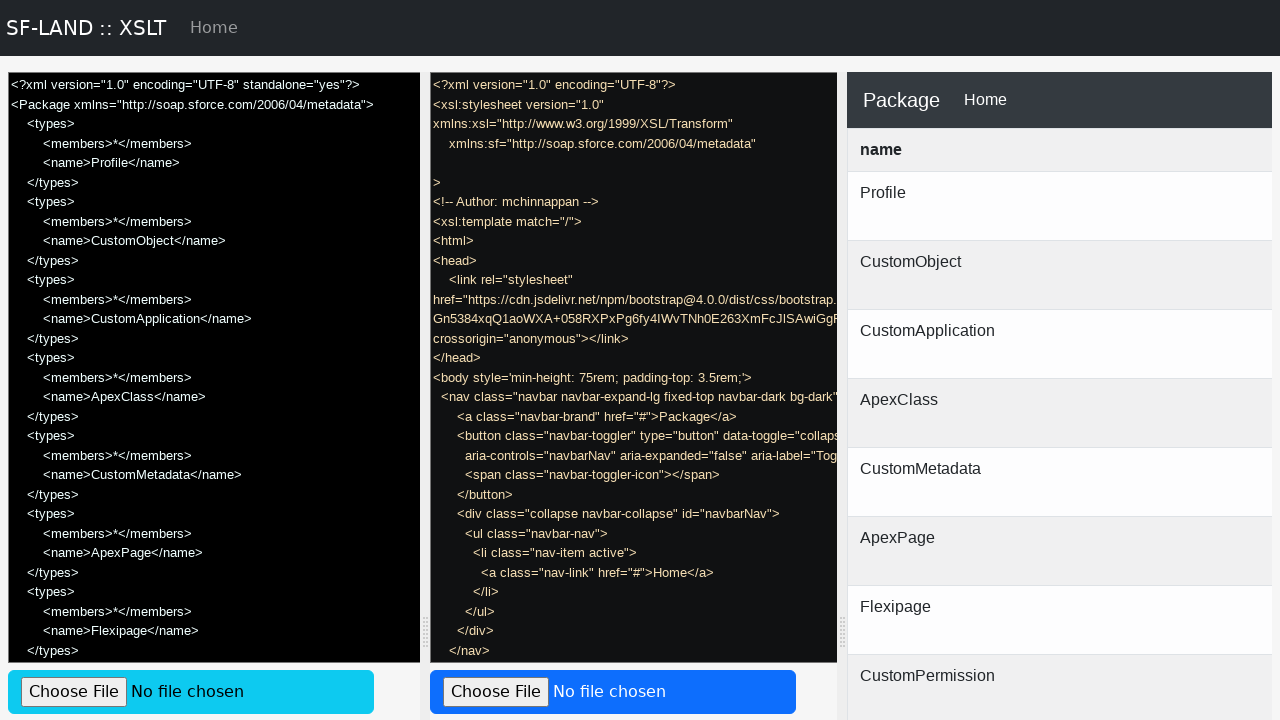

Clicked on 'Search for XML Type...' placeholder at (630, 360) on internal:attr=[placeholder="Search for XML Type..."i]
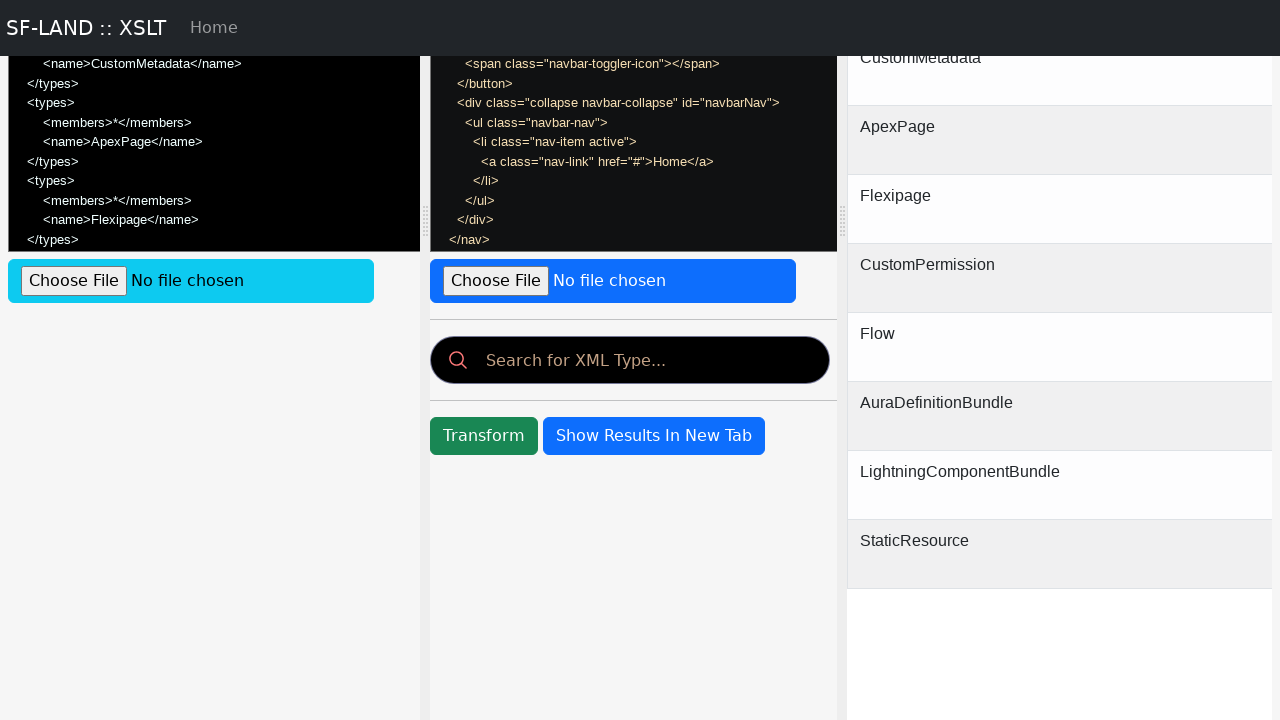

Filled search field with 'p' to filter XML types on internal:attr=[placeholder="Search for XML Type..."i]
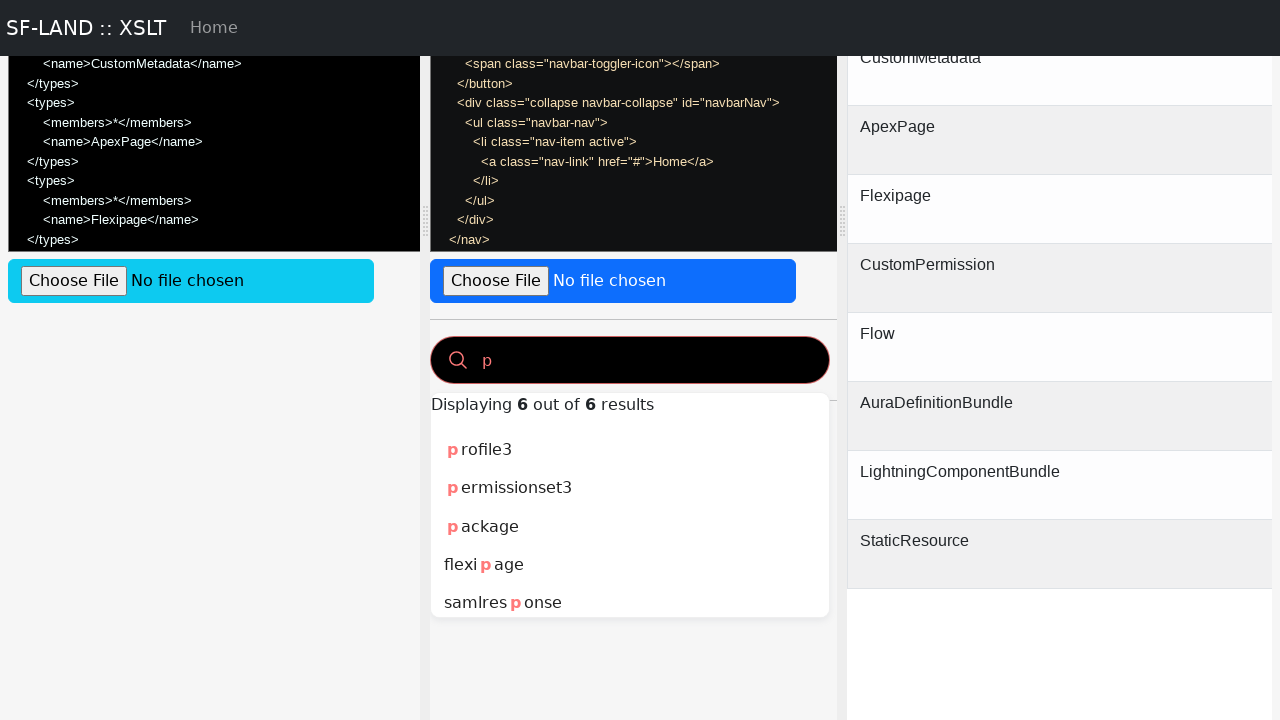

Selected 'profile3' option from dropdown at (630, 450) on internal:role=option[name="profile3"i]
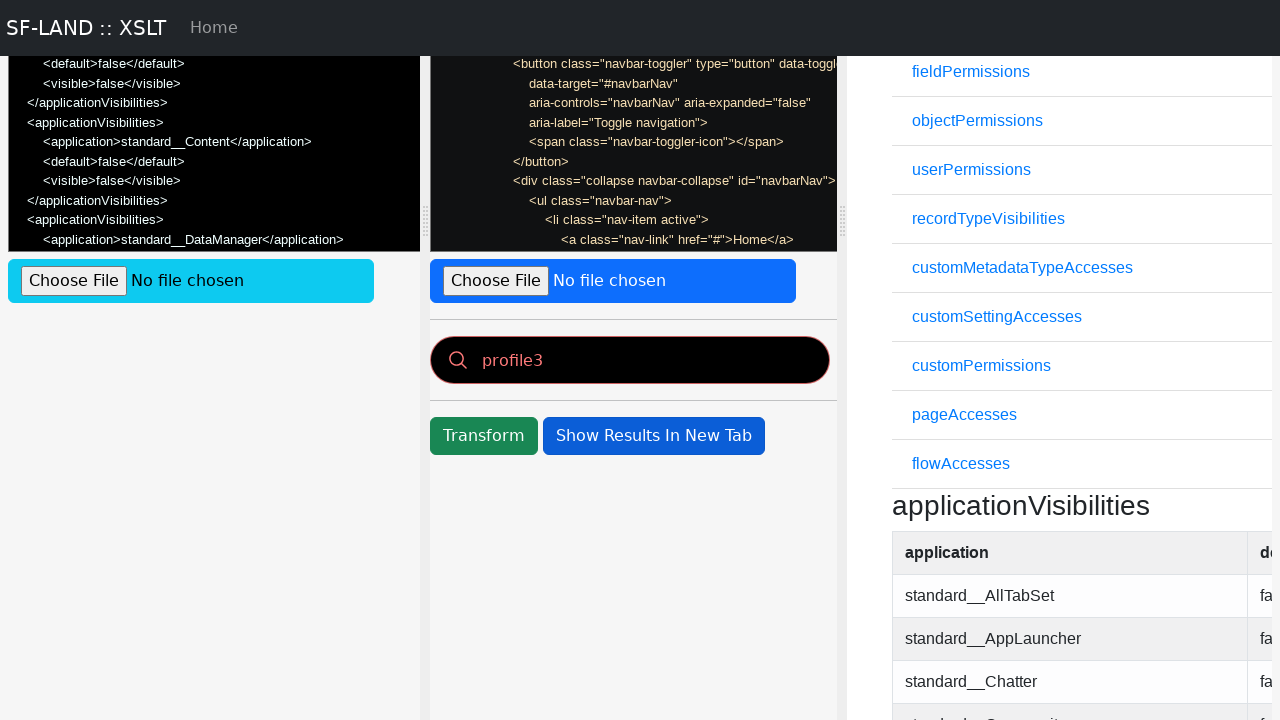

Verified Transform button is present with correct text
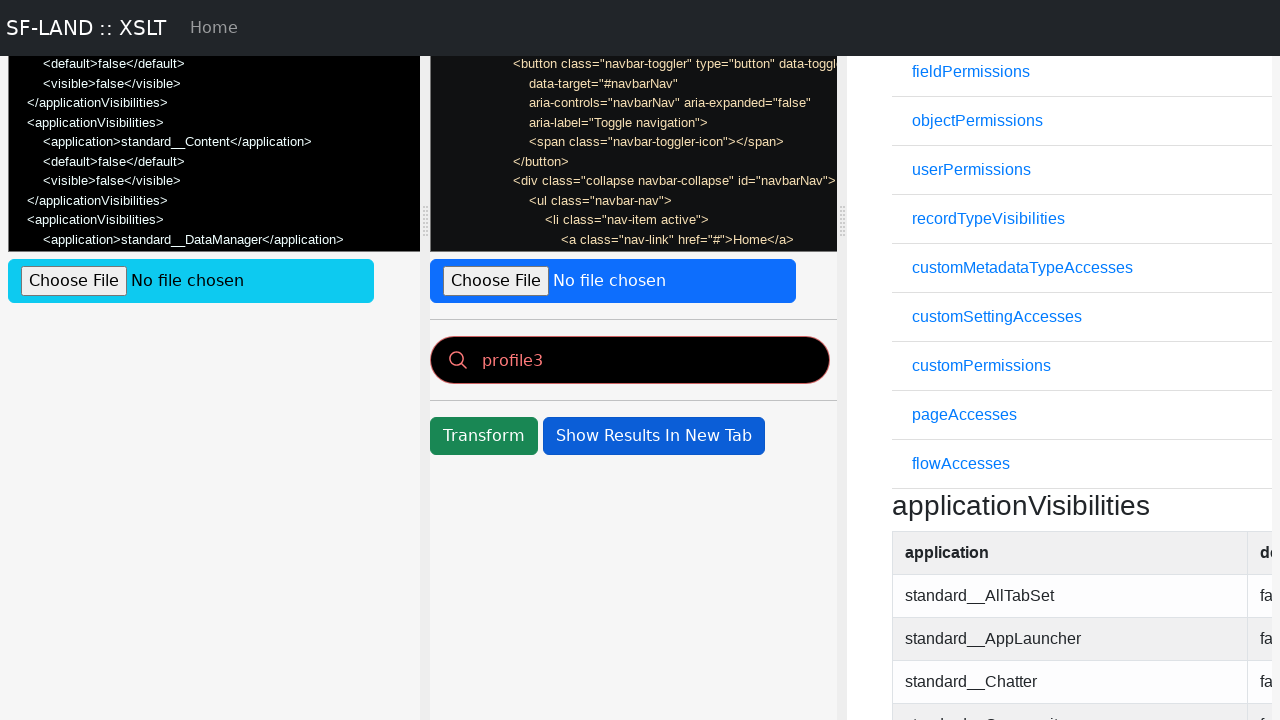

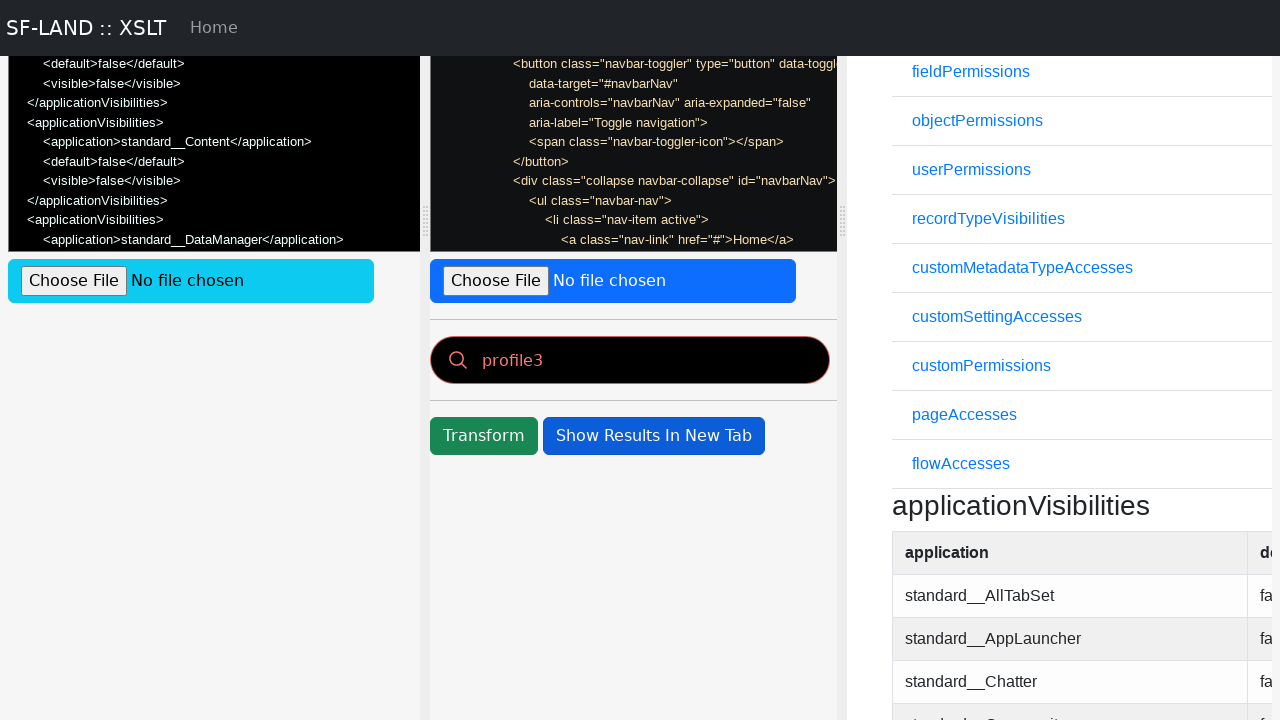